Tests browser alert handling by accepting an alert, dismissing a confirm dialog, and entering text into a prompt dialog on the Alerts demo page.

Starting URL: http://demo.automationtesting.in/Alerts.html

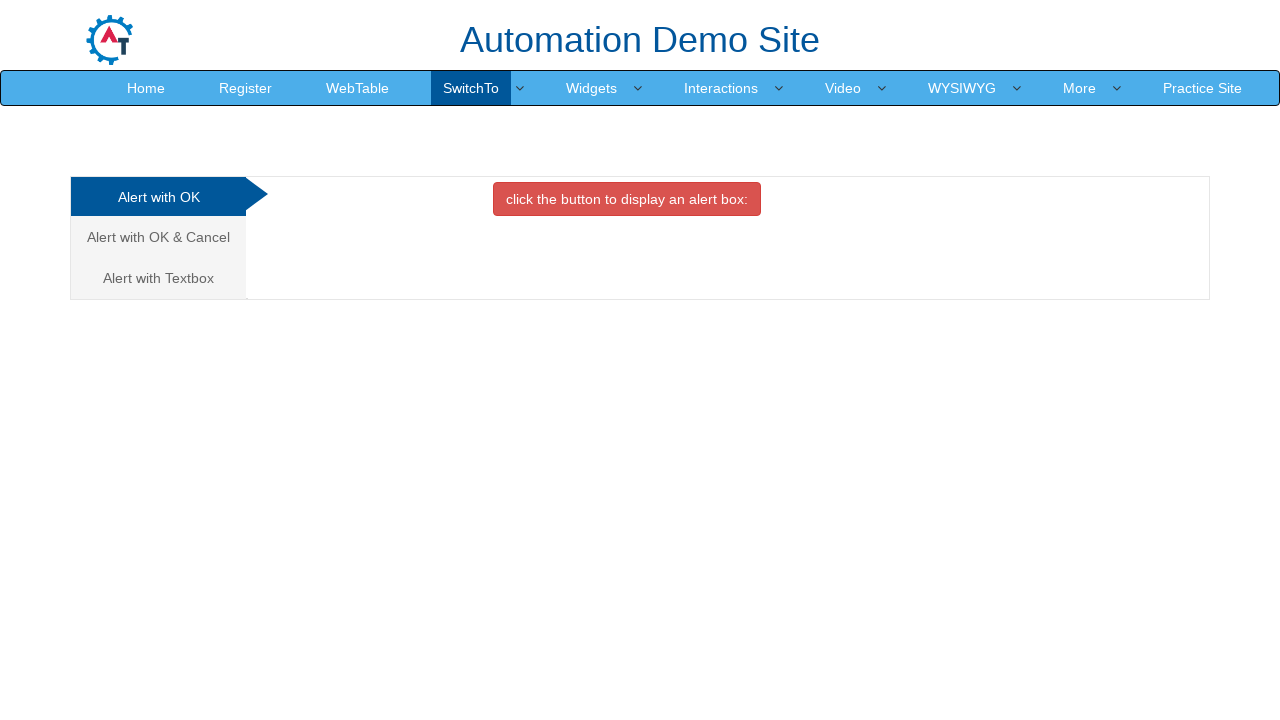

Clicked second button to display alert box at (627, 199) on (//button)[2]
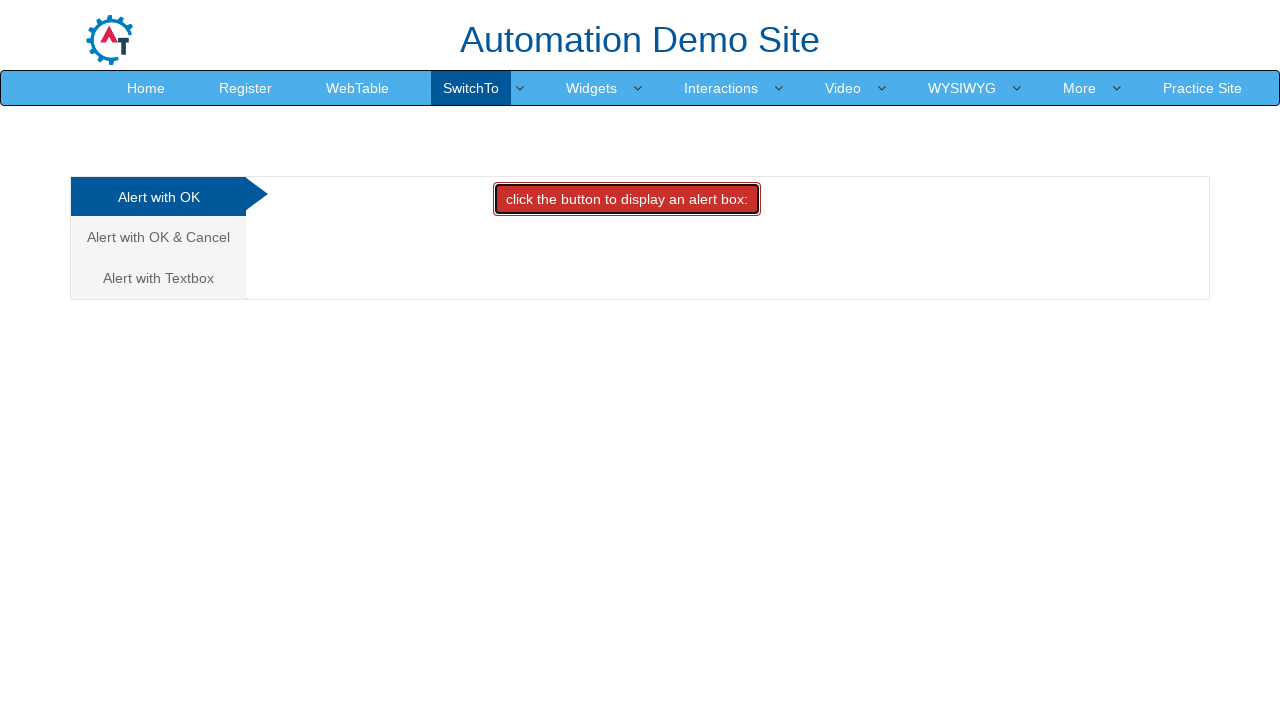

Set up dialog handler to accept alert
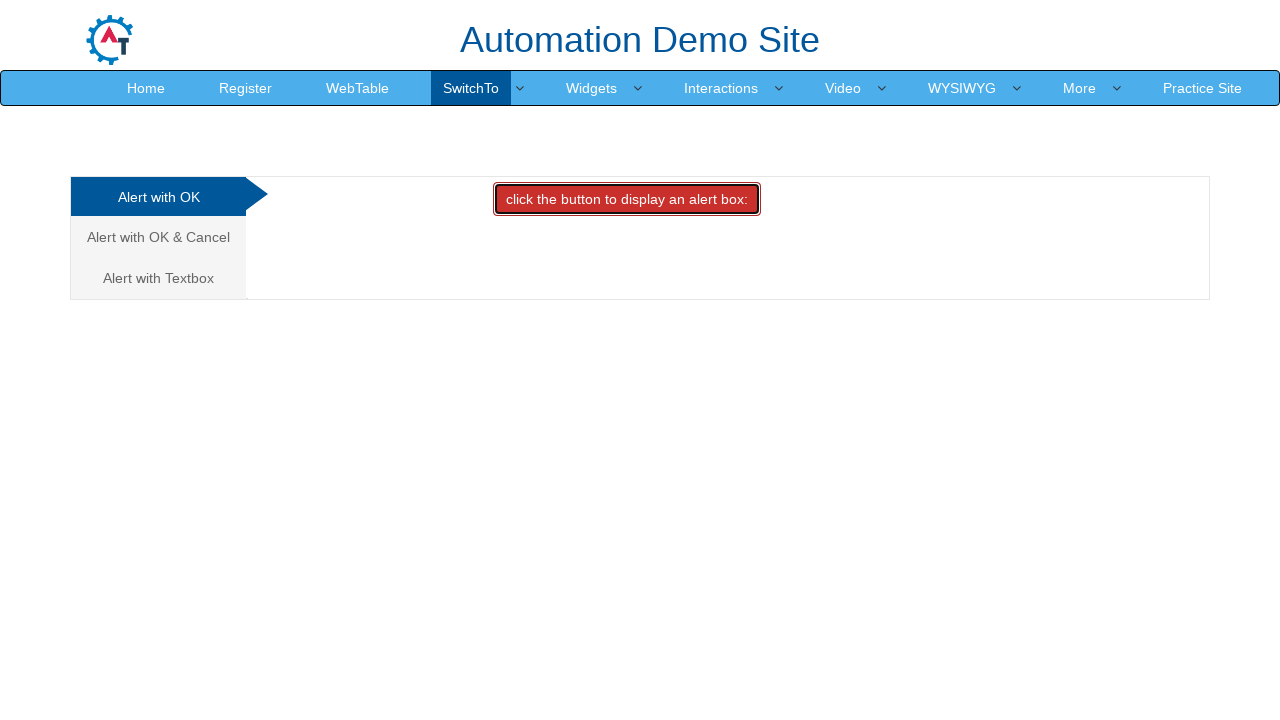

Waited 500ms for alert to be processed
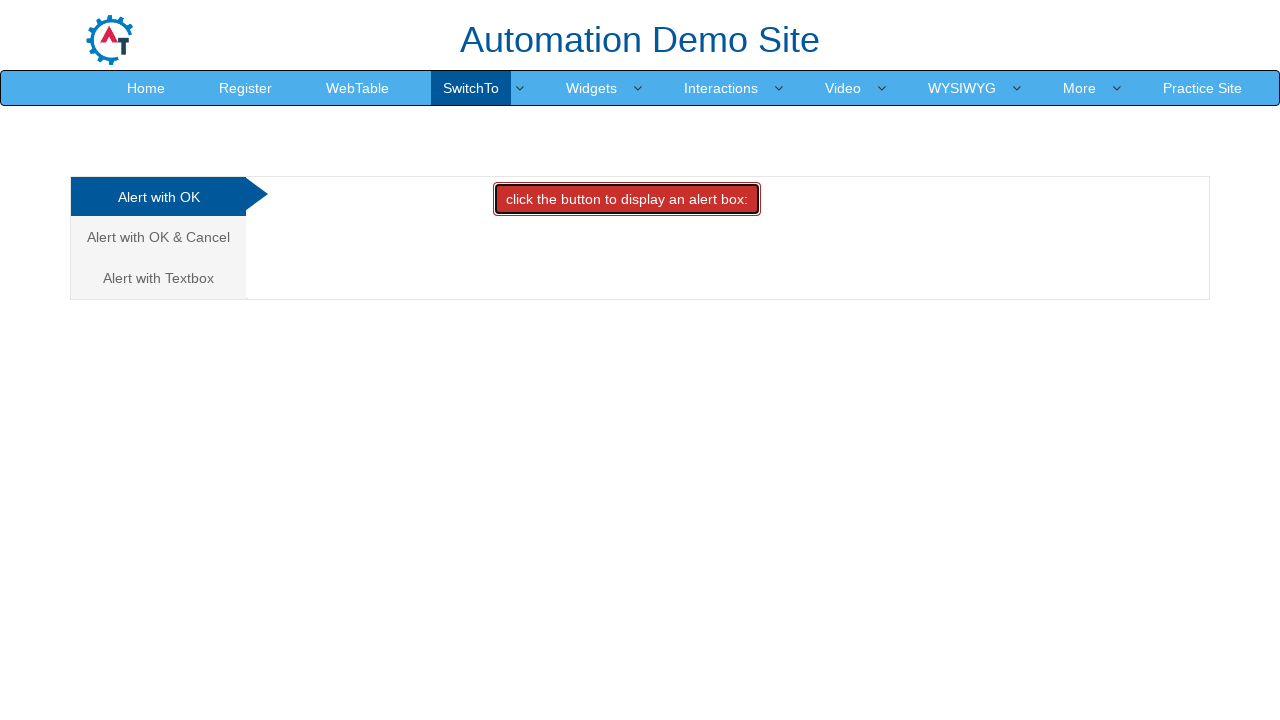

Clicked 'Alert with OK & Cancel' tab at (158, 237) on (//a[@class='analystic'])[2]
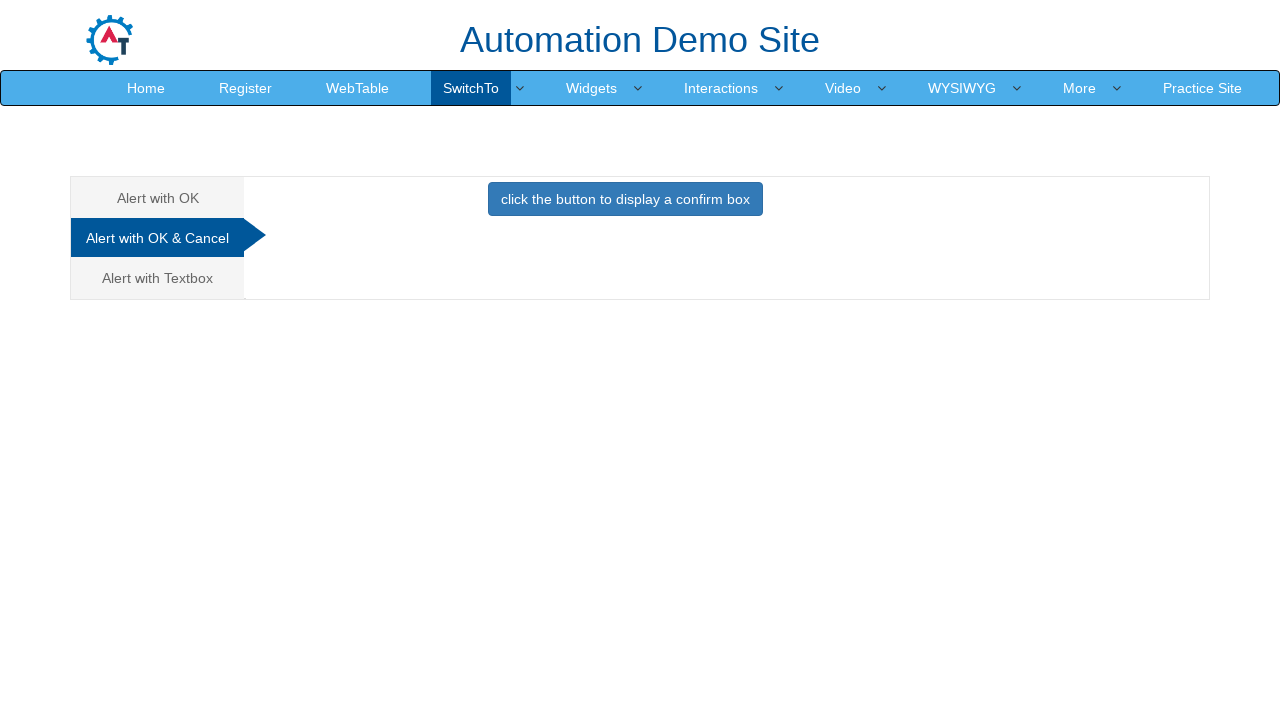

Clicked button to display confirm box at (625, 199) on button.btn.btn-primary
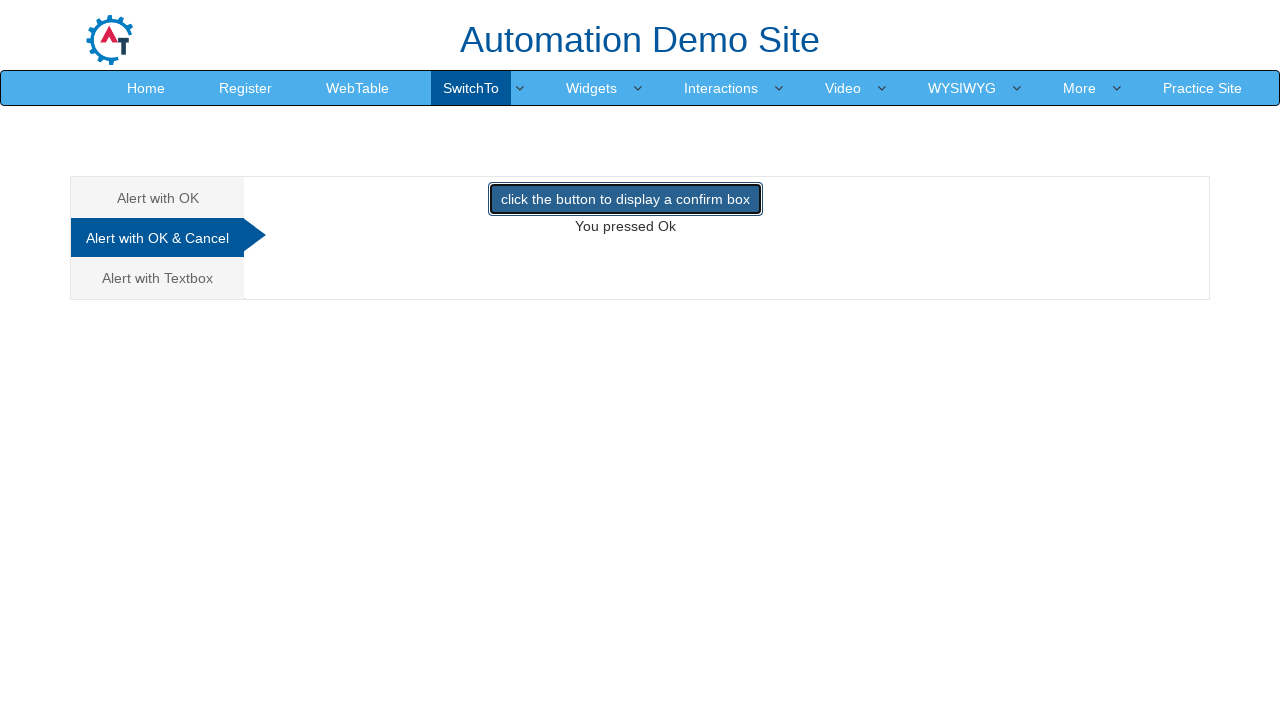

Set up dialog handler to dismiss confirm dialog
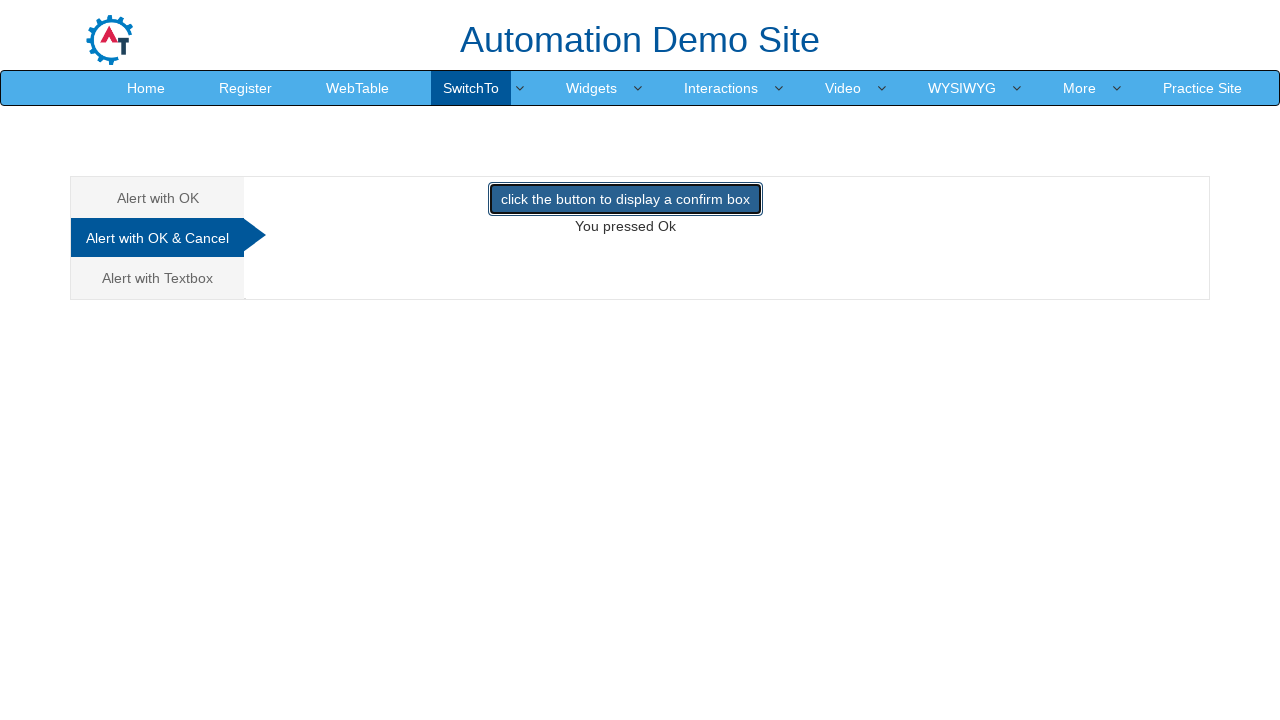

Waited 500ms for confirm dialog to be processed
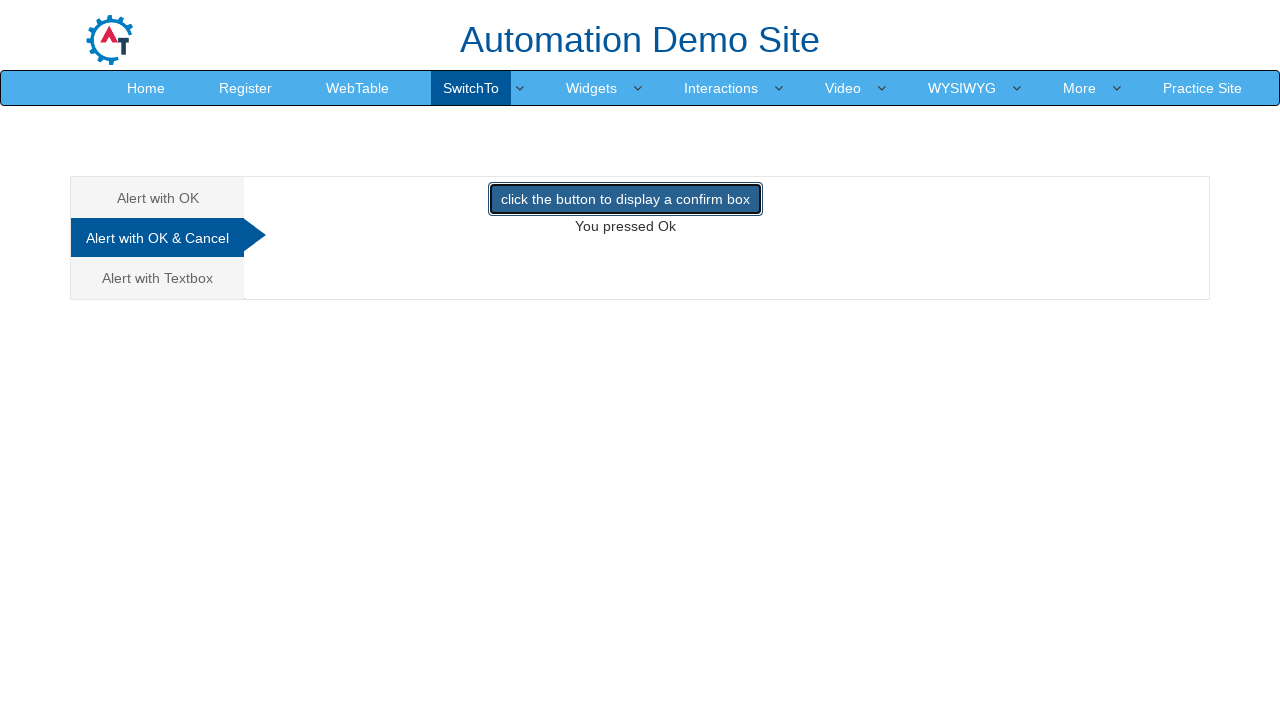

Clicked 'Alert with Textbox' tab at (158, 278) on a[href='#Textbox']
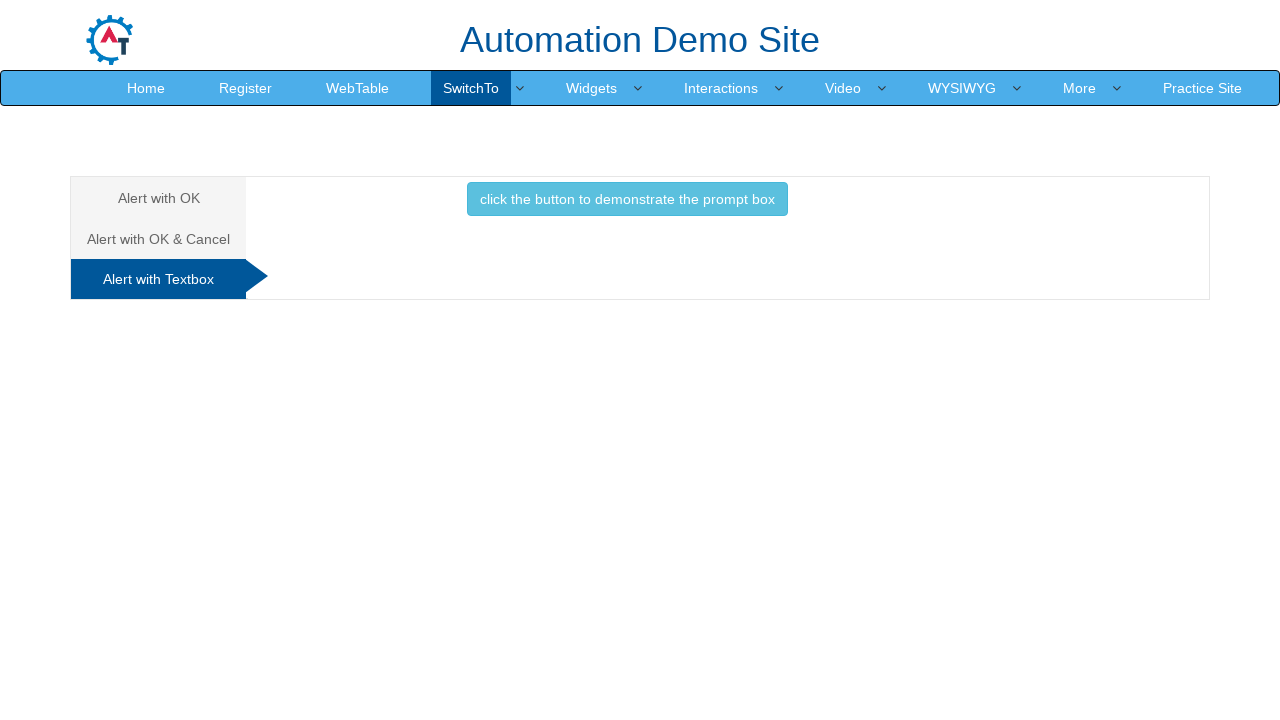

Set up dialog handler to accept prompt with text 'Ahmet Aktas'
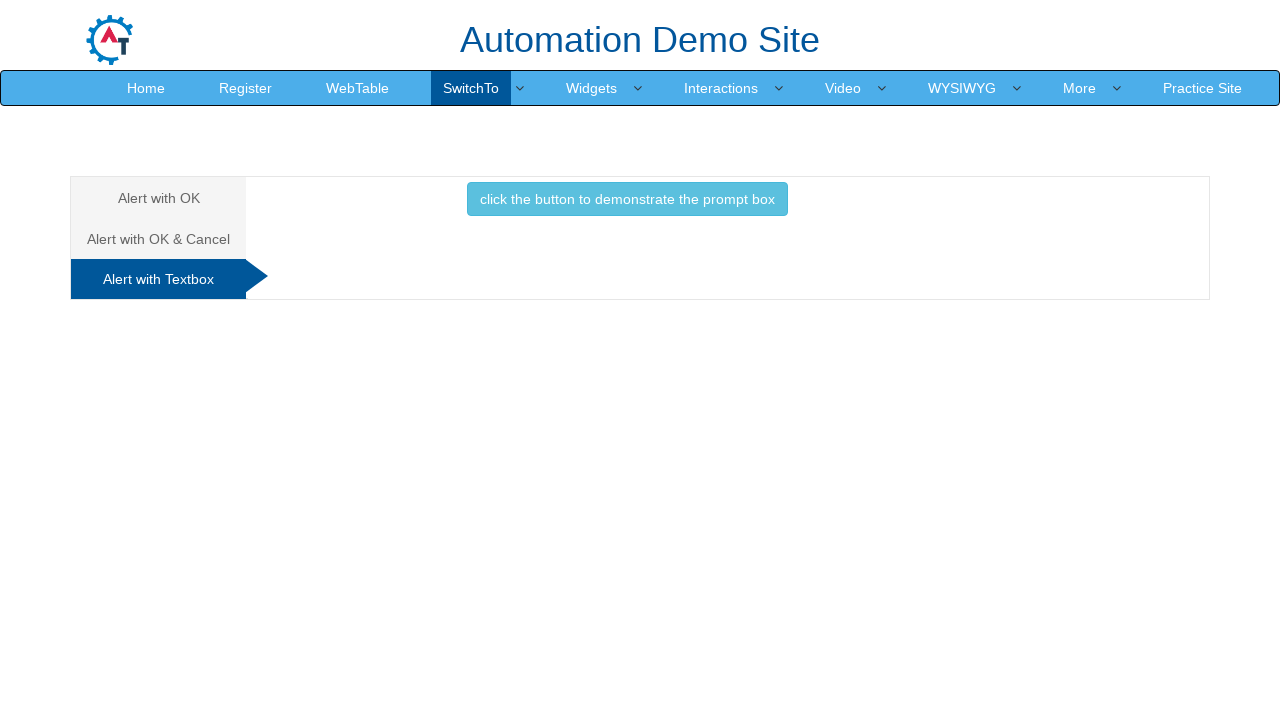

Clicked button to display prompt box at (627, 199) on button.btn.btn-info
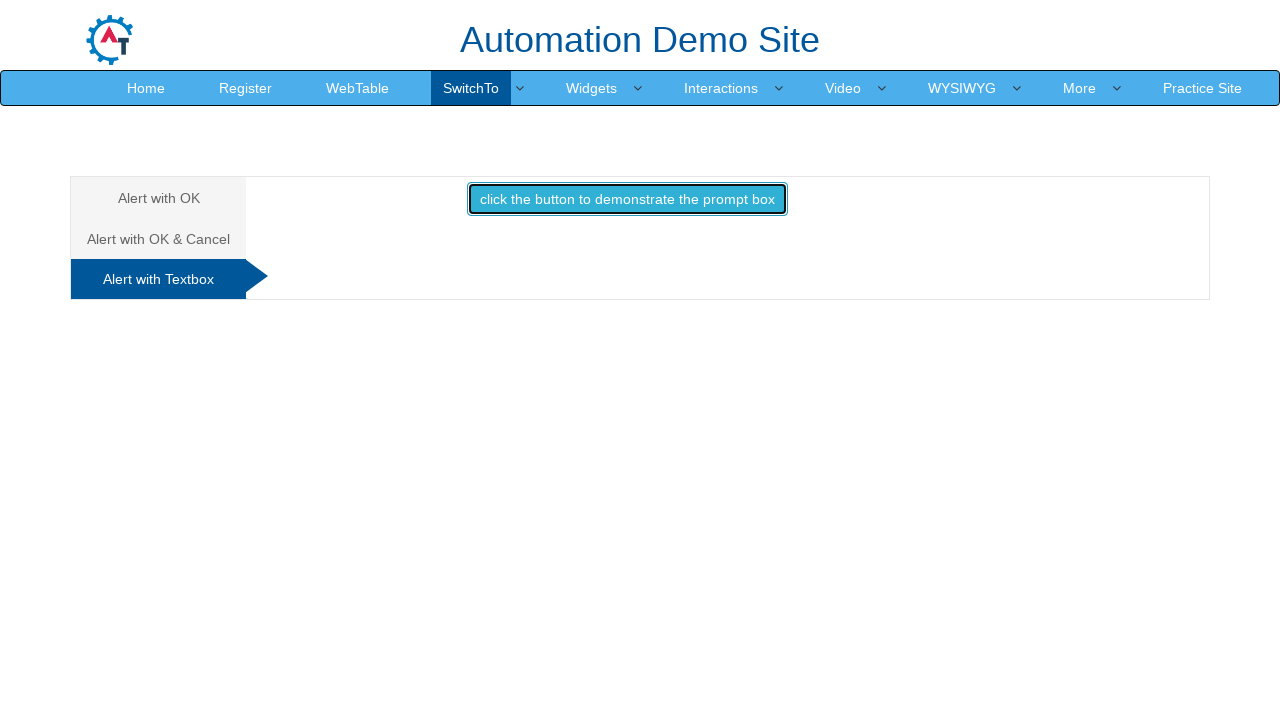

Waited 1000ms for result message to appear
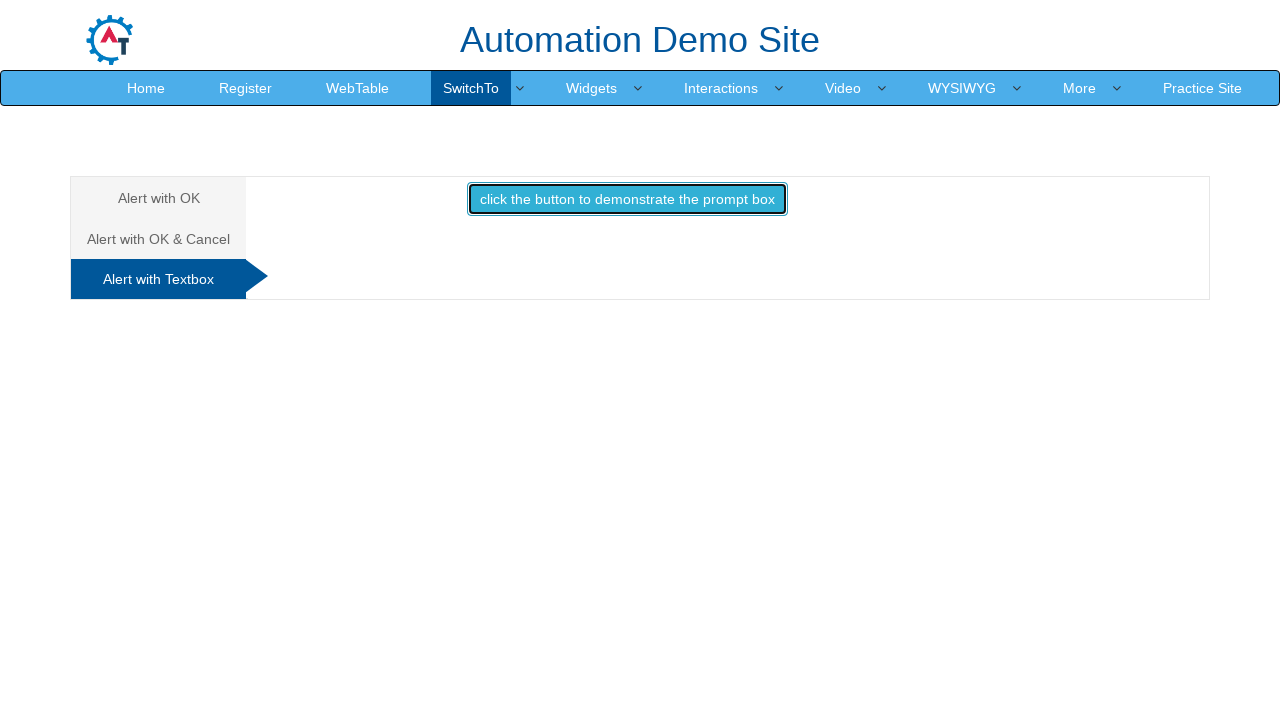

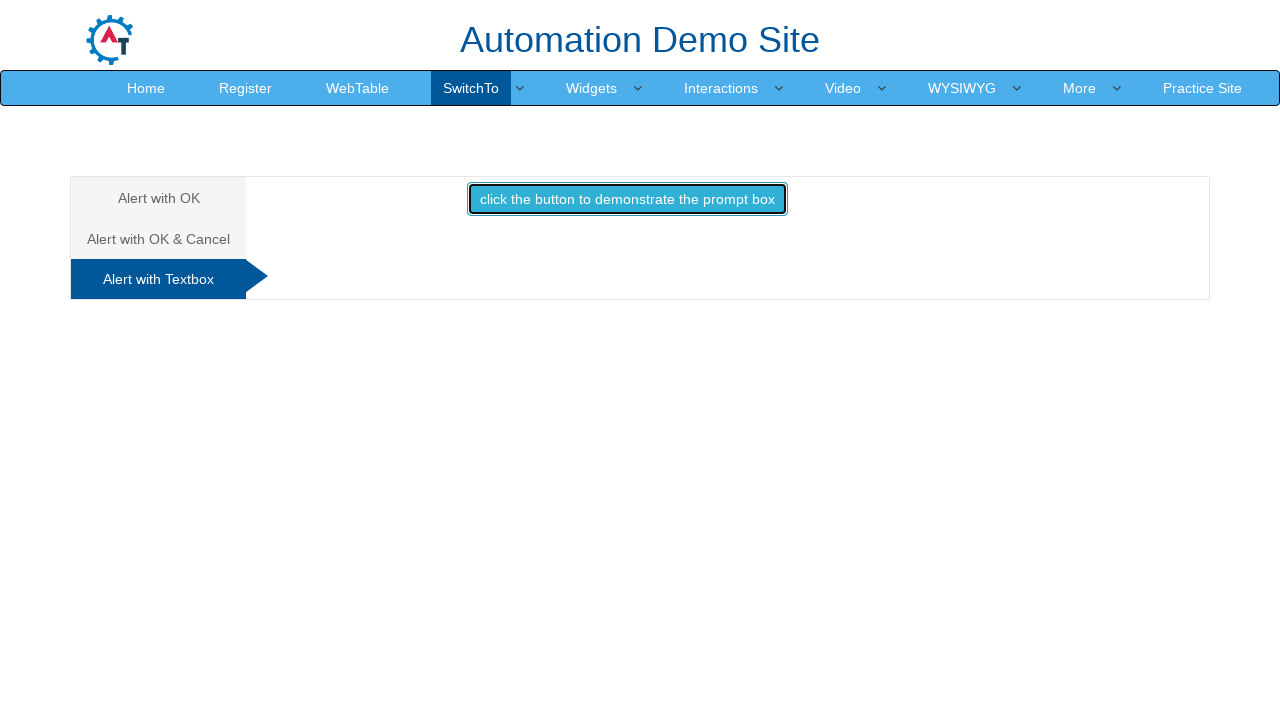